Navigates to a stock page on Investing.com (Apple stock) and waits for the price element to load, verifying the page displays correctly.

Starting URL: https://pl.investing.com/equities/apple-computer-inc

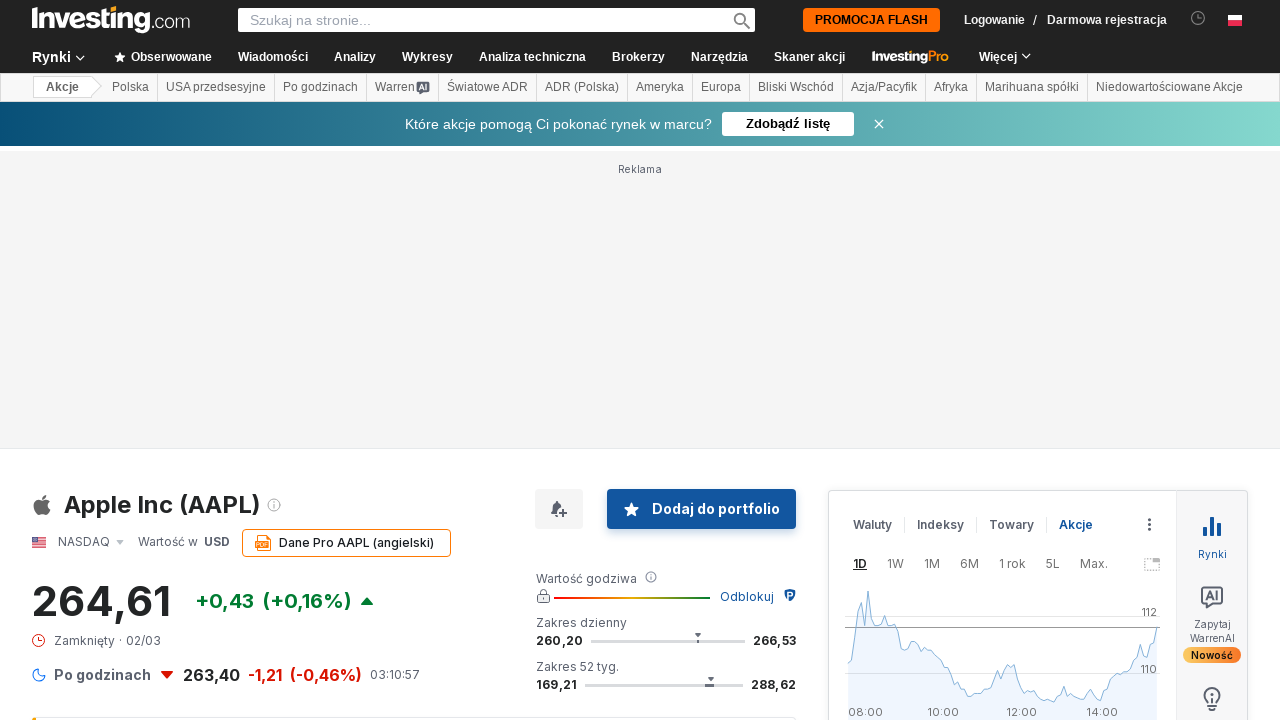

Navigated to Apple stock page on Investing.com
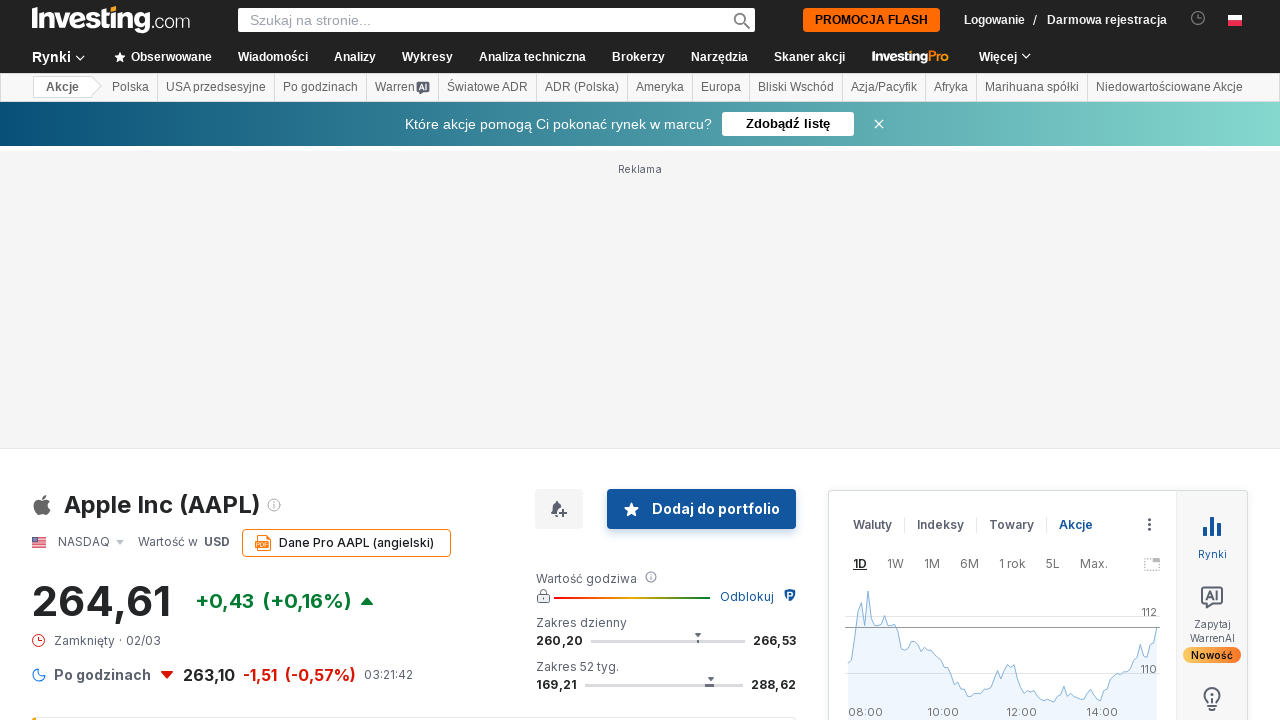

Price element loaded successfully on Apple stock page
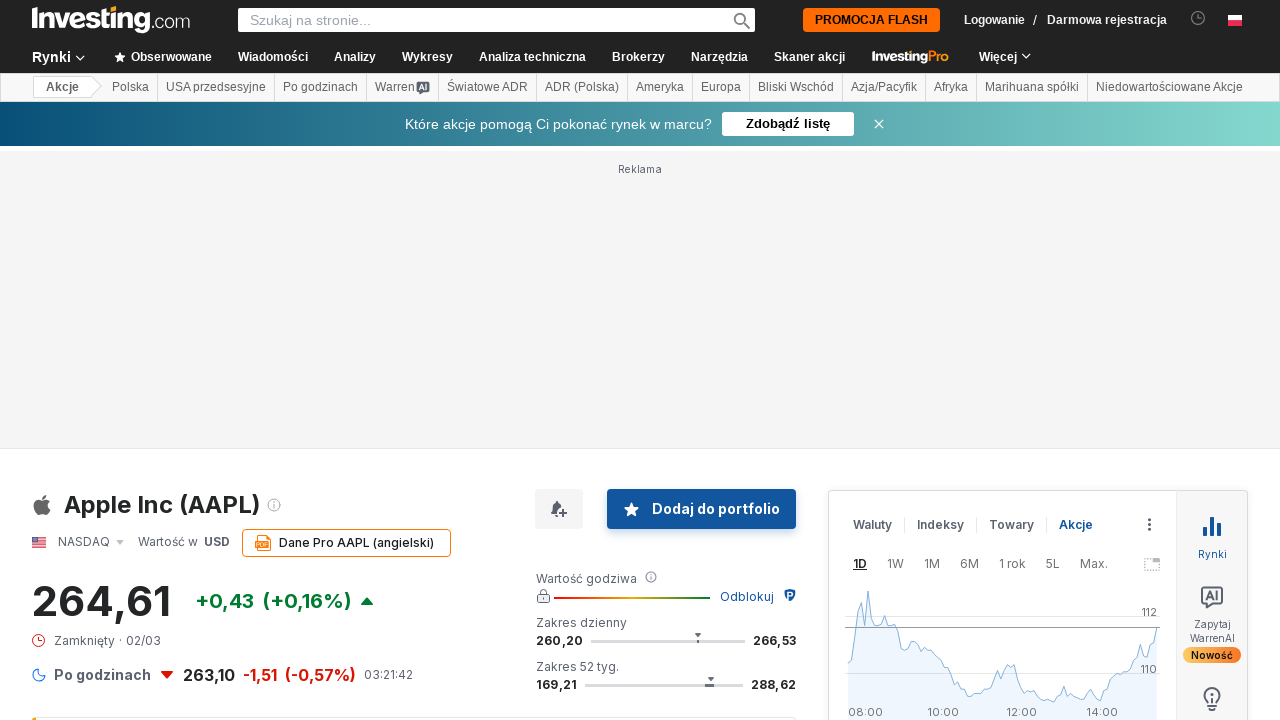

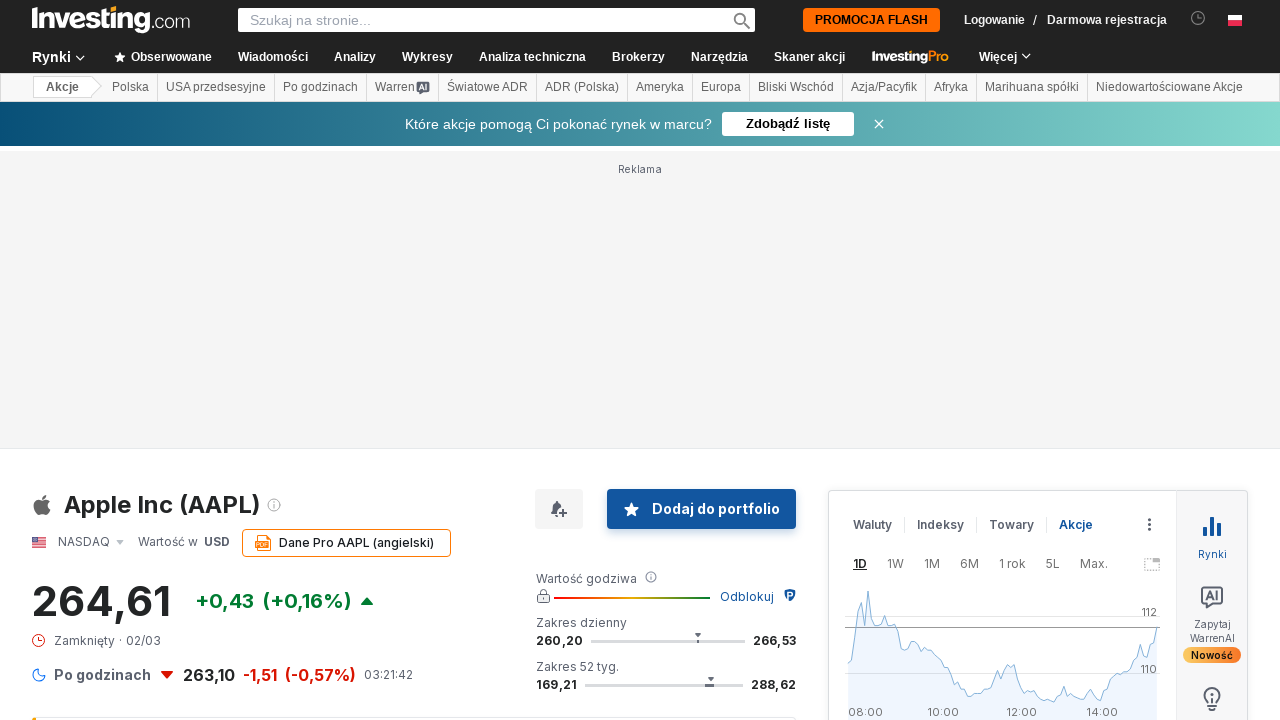